Tests clearing the complete state of all items by checking then unchecking the toggle-all checkbox.

Starting URL: https://demo.playwright.dev/todomvc

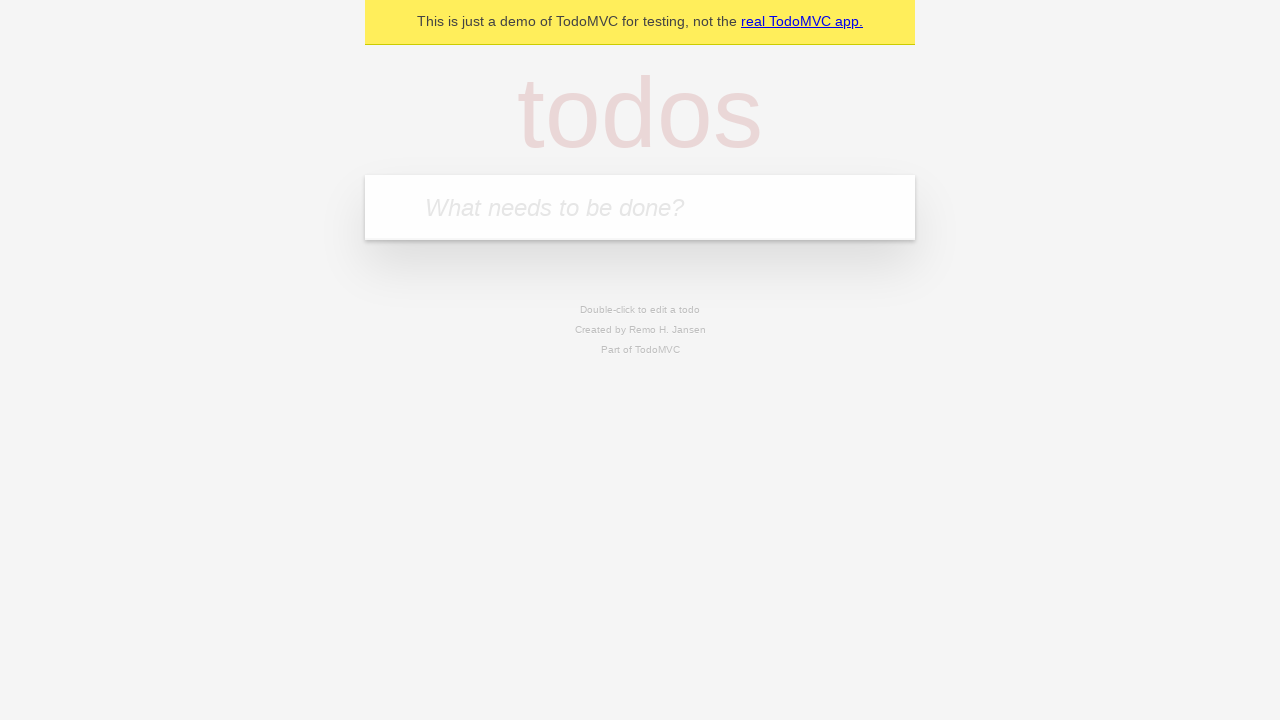

Filled todo input with 'buy some cheese' on internal:attr=[placeholder="What needs to be done?"i]
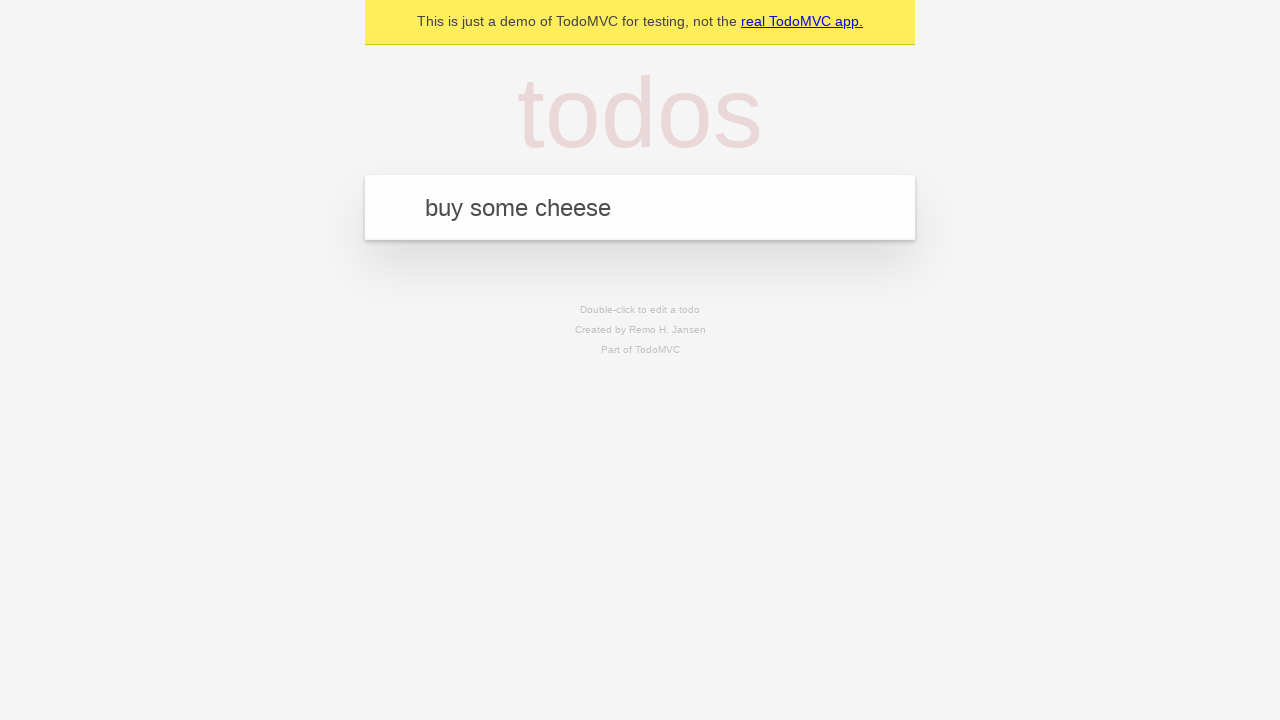

Pressed Enter to create first todo item on internal:attr=[placeholder="What needs to be done?"i]
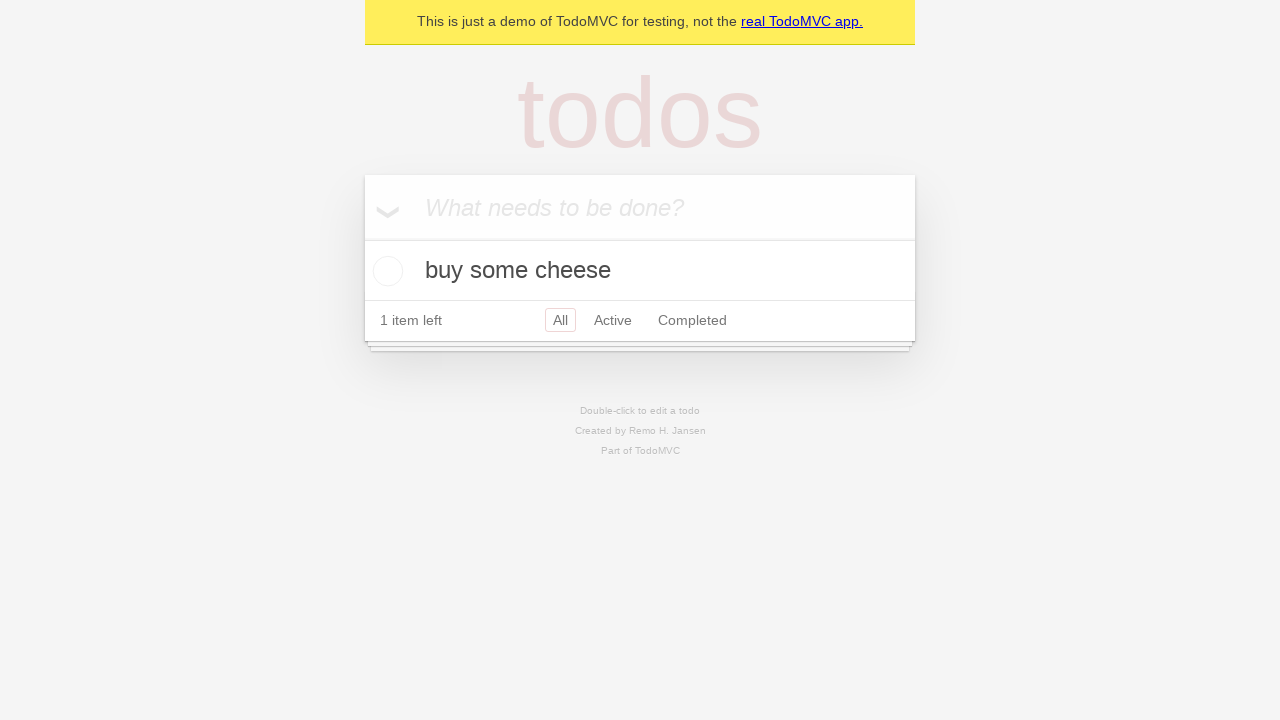

Filled todo input with 'feed the cat' on internal:attr=[placeholder="What needs to be done?"i]
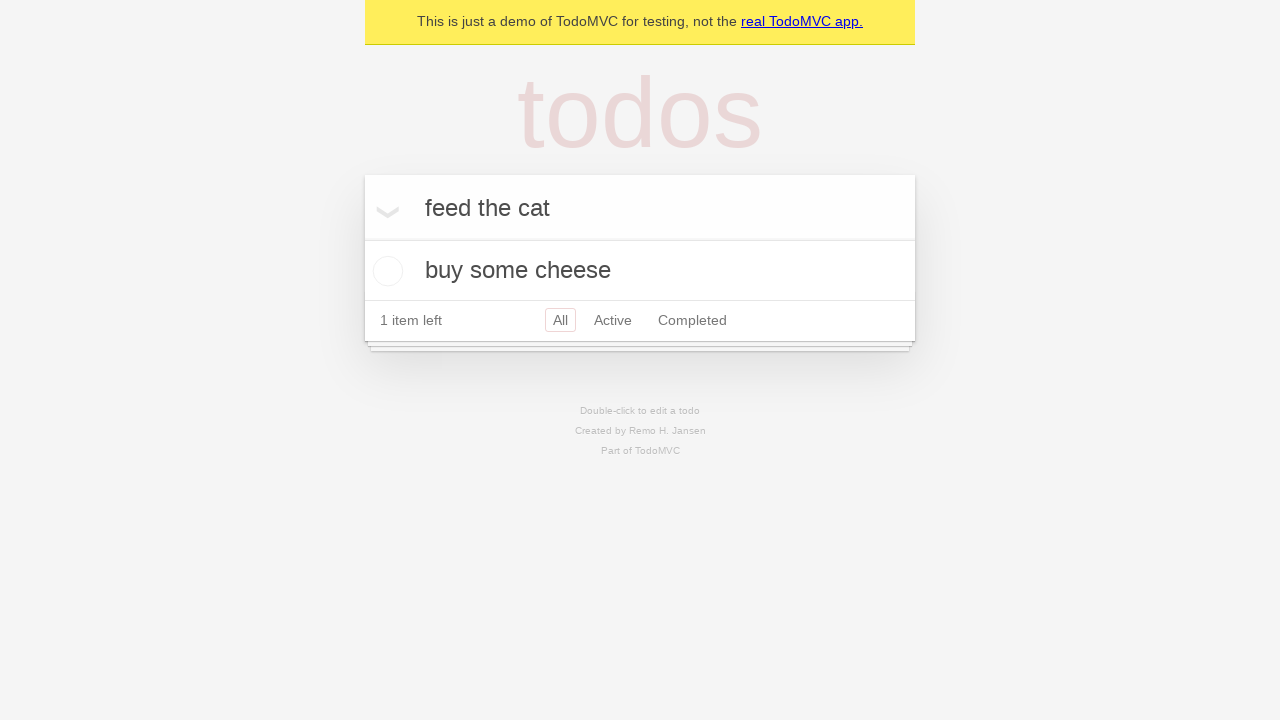

Pressed Enter to create second todo item on internal:attr=[placeholder="What needs to be done?"i]
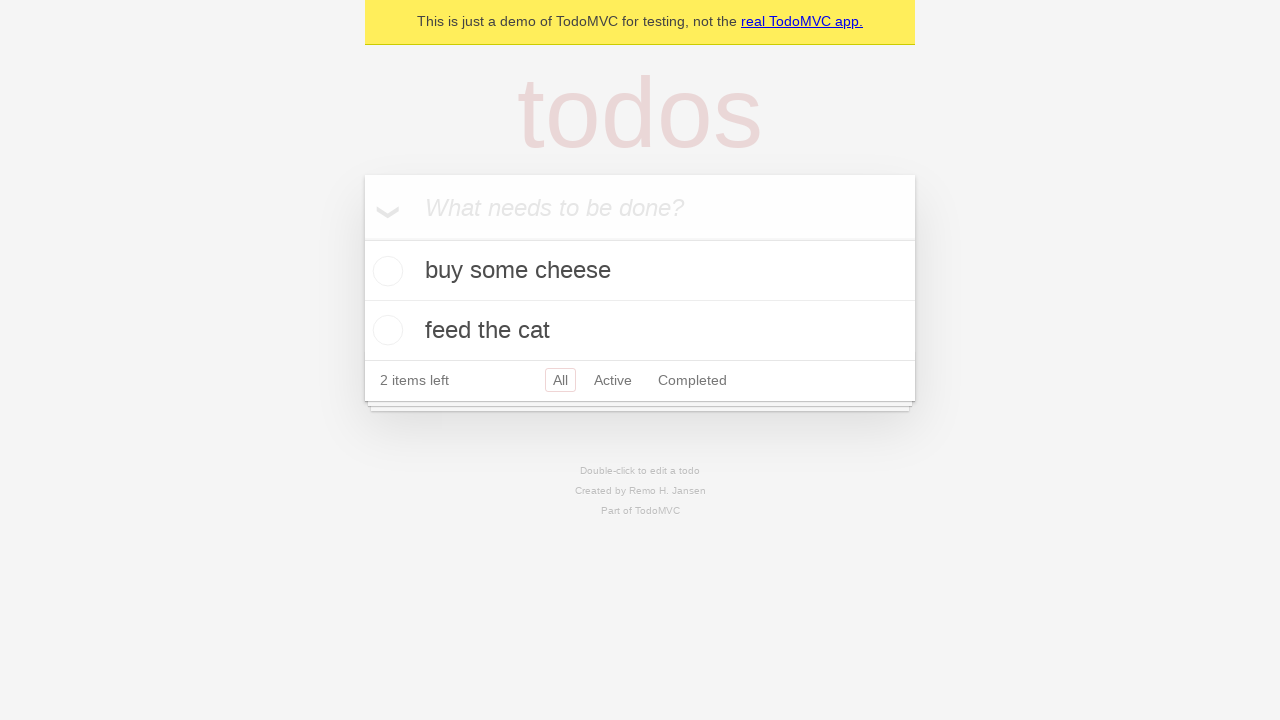

Filled todo input with 'book a doctors appointment' on internal:attr=[placeholder="What needs to be done?"i]
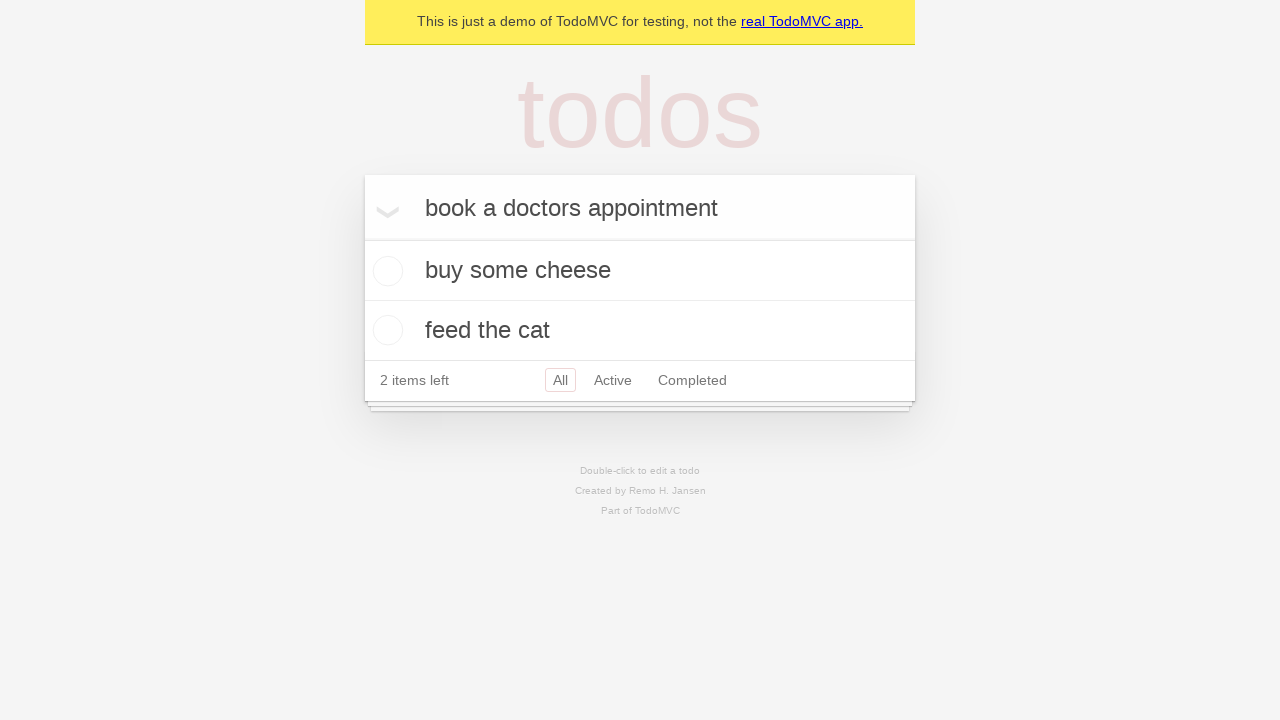

Pressed Enter to create third todo item on internal:attr=[placeholder="What needs to be done?"i]
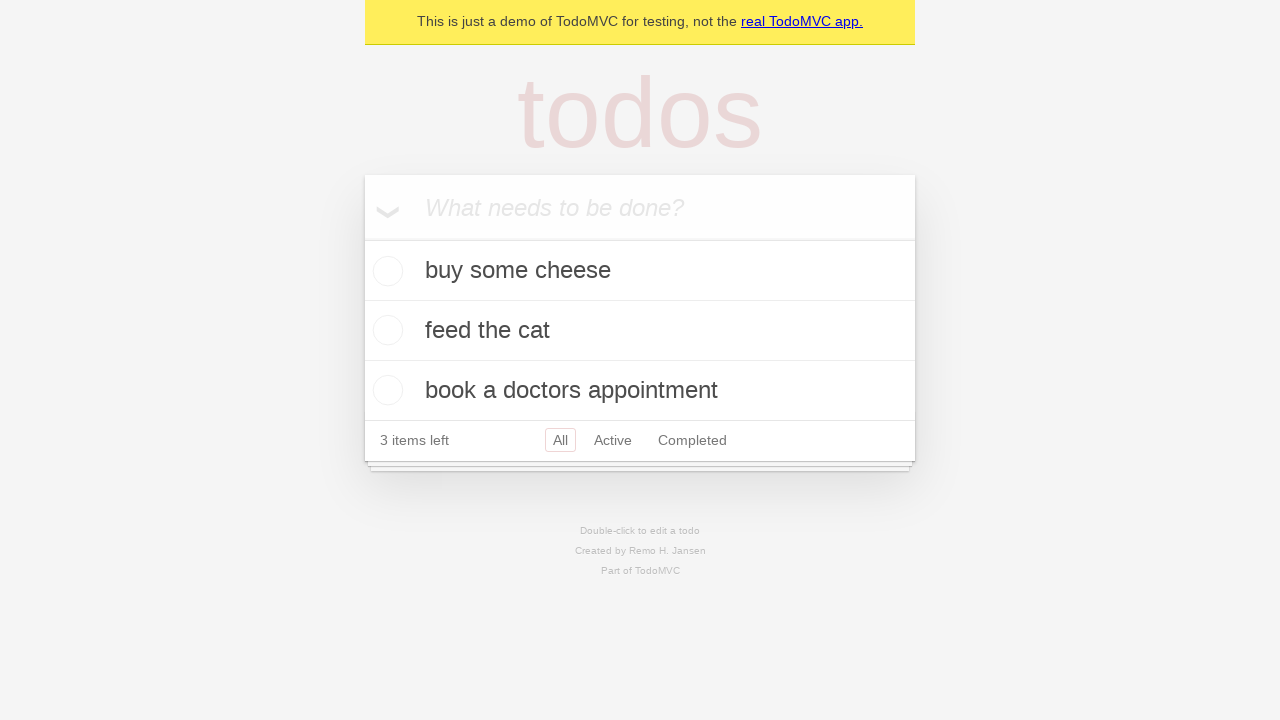

Clicked toggle-all checkbox to mark all items as complete at (362, 238) on internal:label="Mark all as complete"i
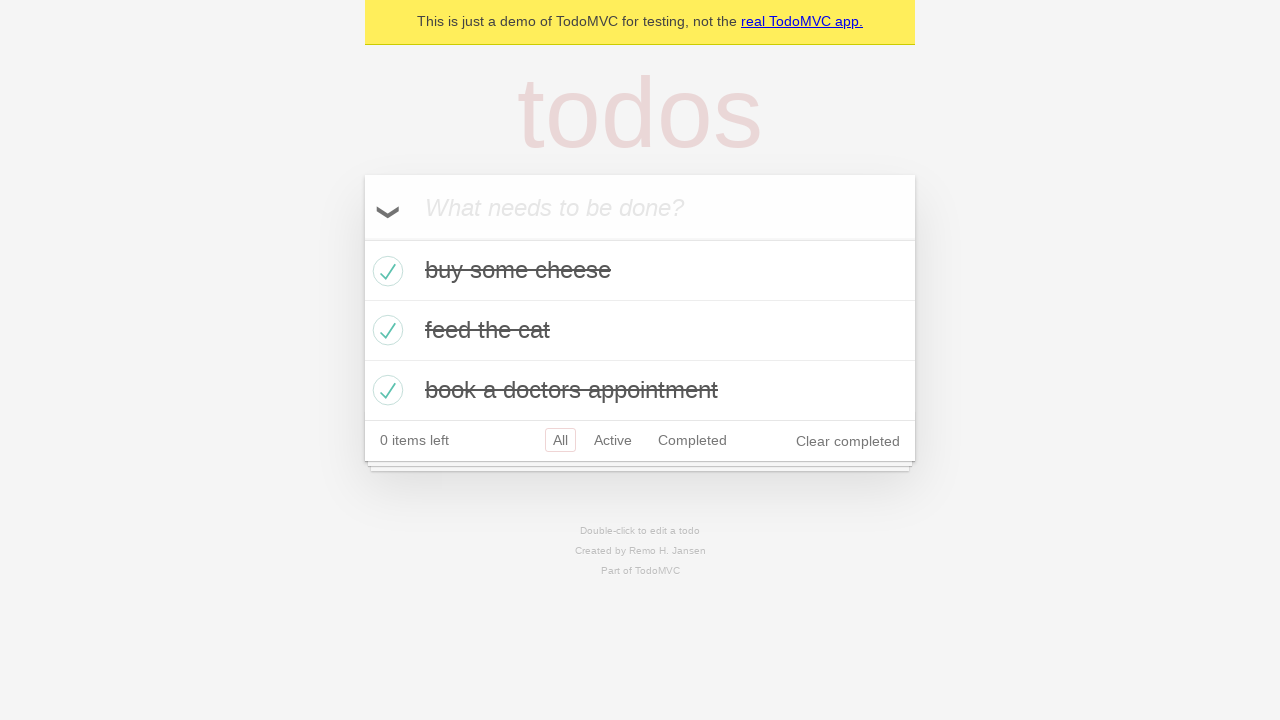

Clicked toggle-all checkbox to uncheck all items at (362, 238) on internal:label="Mark all as complete"i
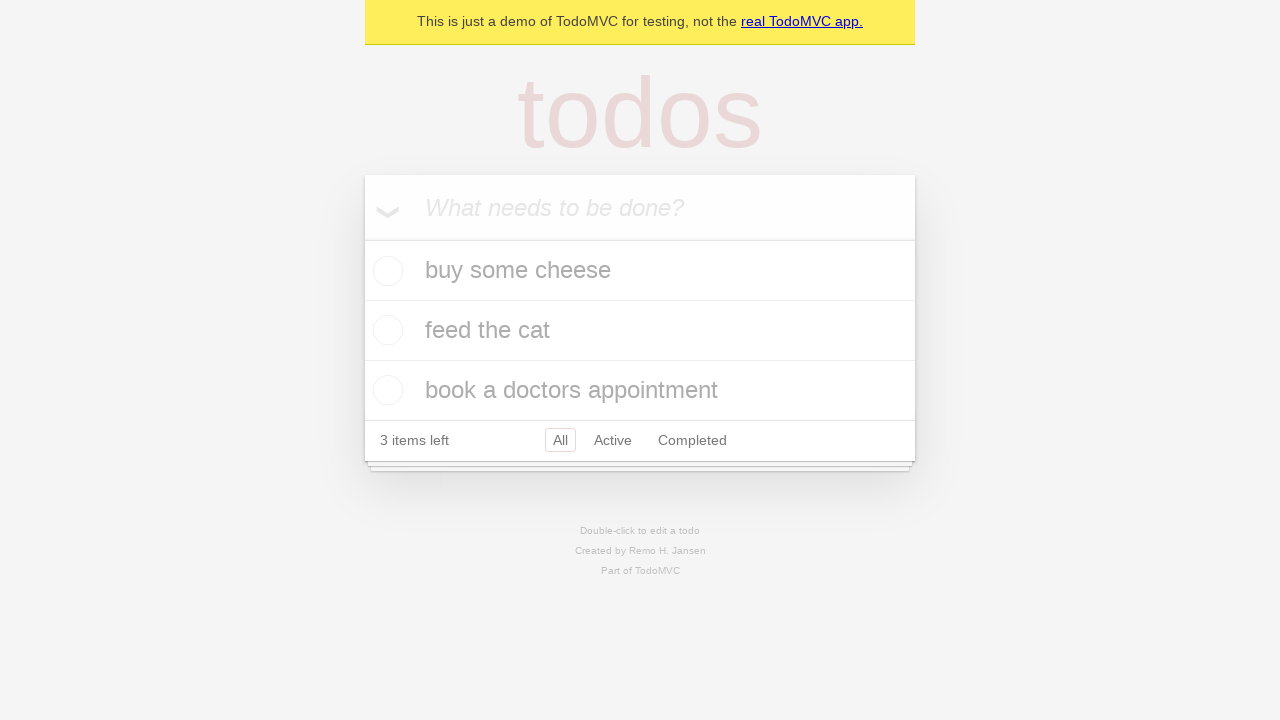

Waited for todo items to be visible and verified none are marked as complete
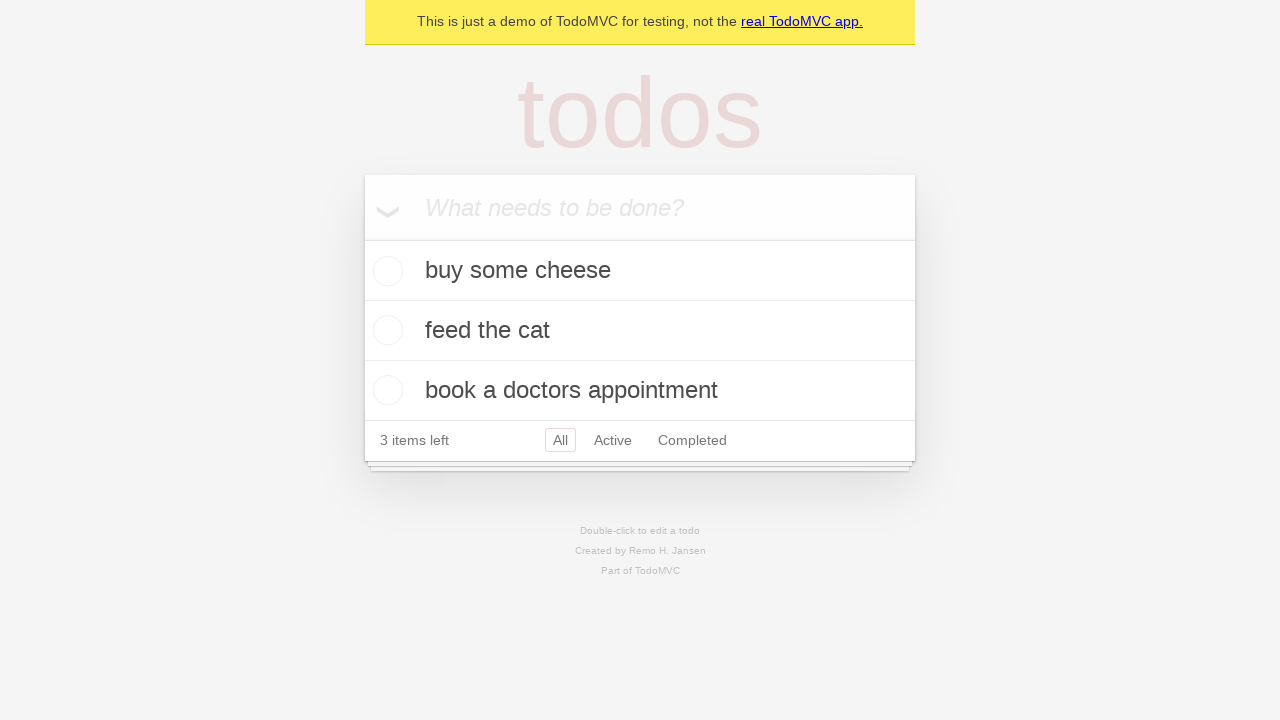

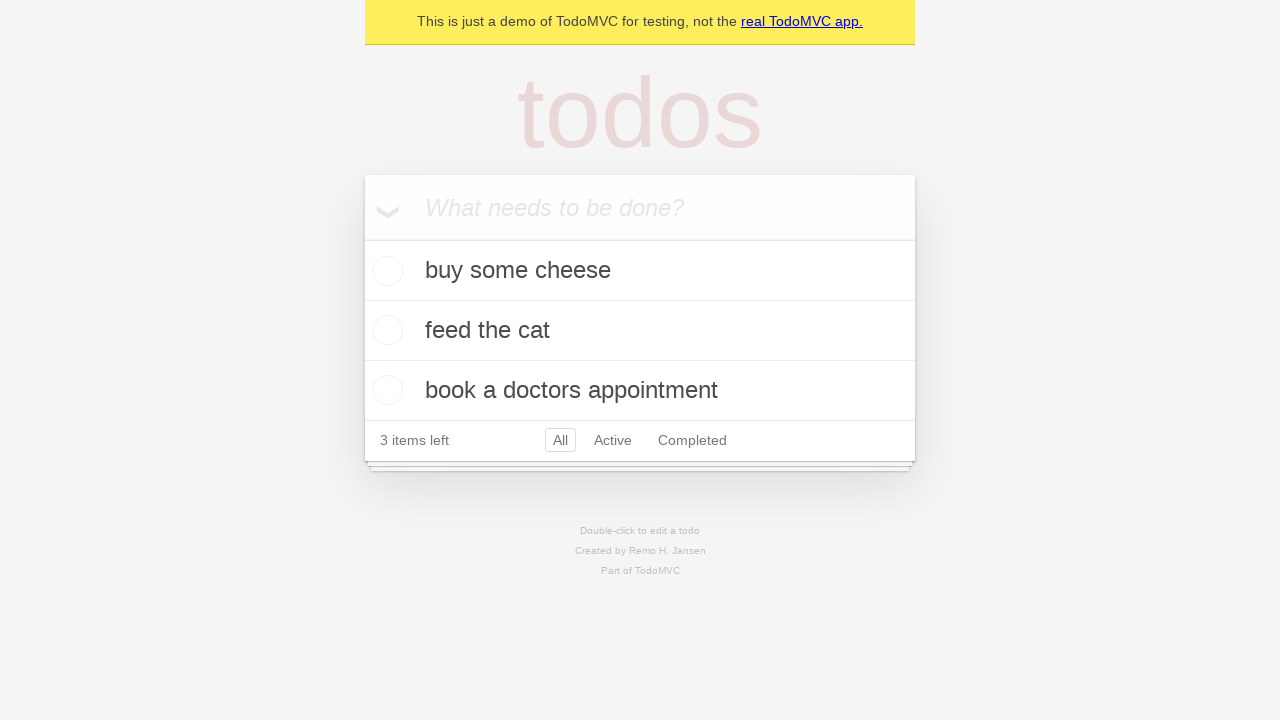